Tests accepting a JavaScript confirm dialog by clicking OK and verifying the result.

Starting URL: https://testpages.eviltester.com/styled/alerts/alert-test.html

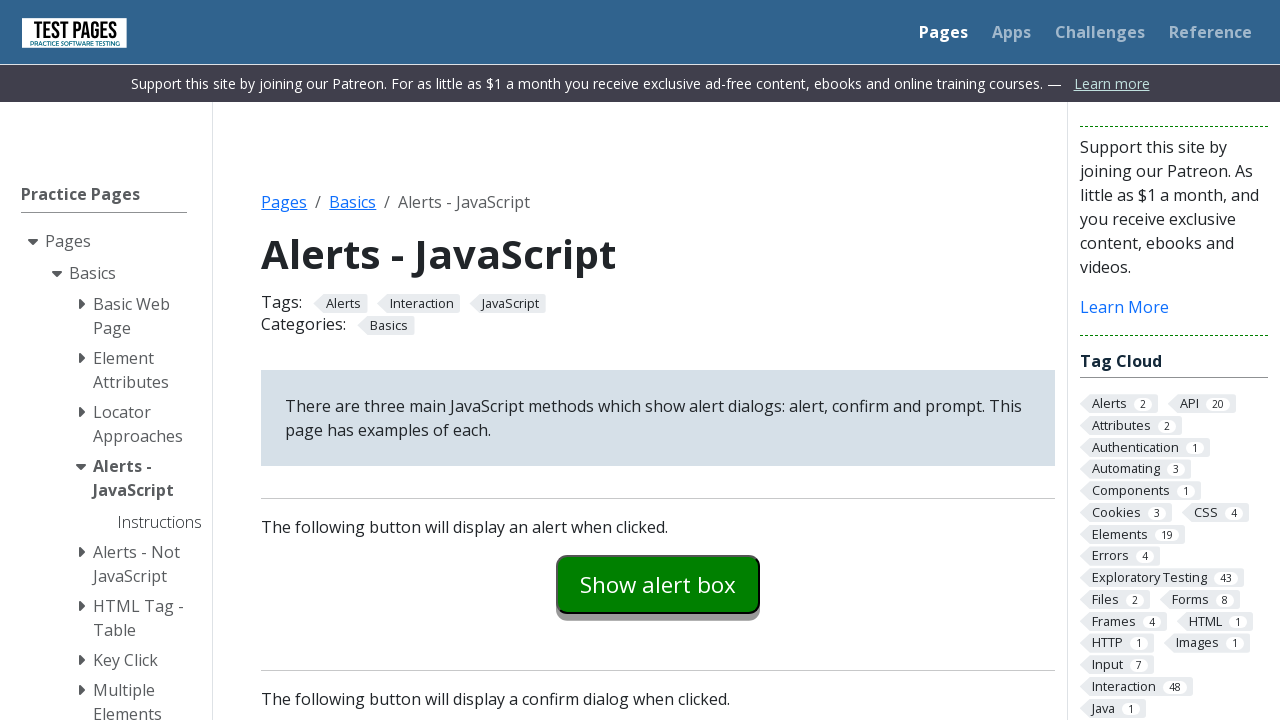

Set up dialog handler to accept confirm dialogs
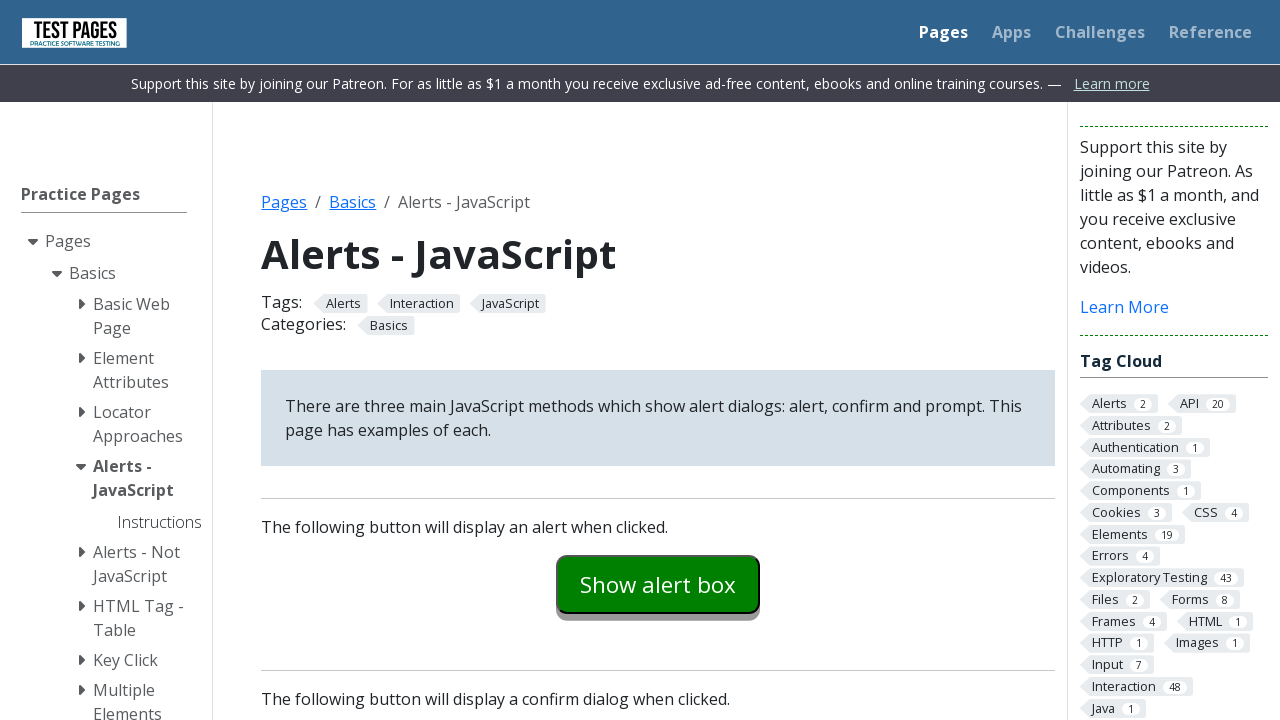

Clicked confirm example button to trigger dialog at (658, 360) on #confirmexample
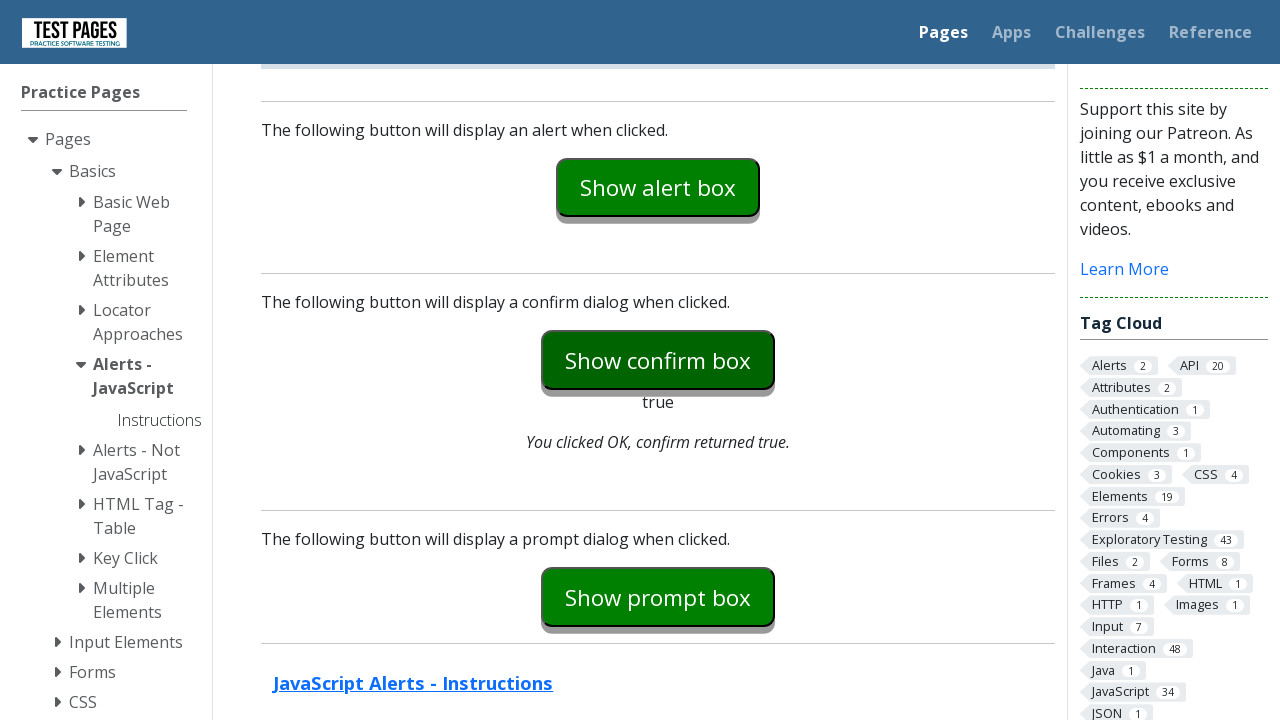

Verified confirmation result text displays 'You clicked OK, confirm returned true.'
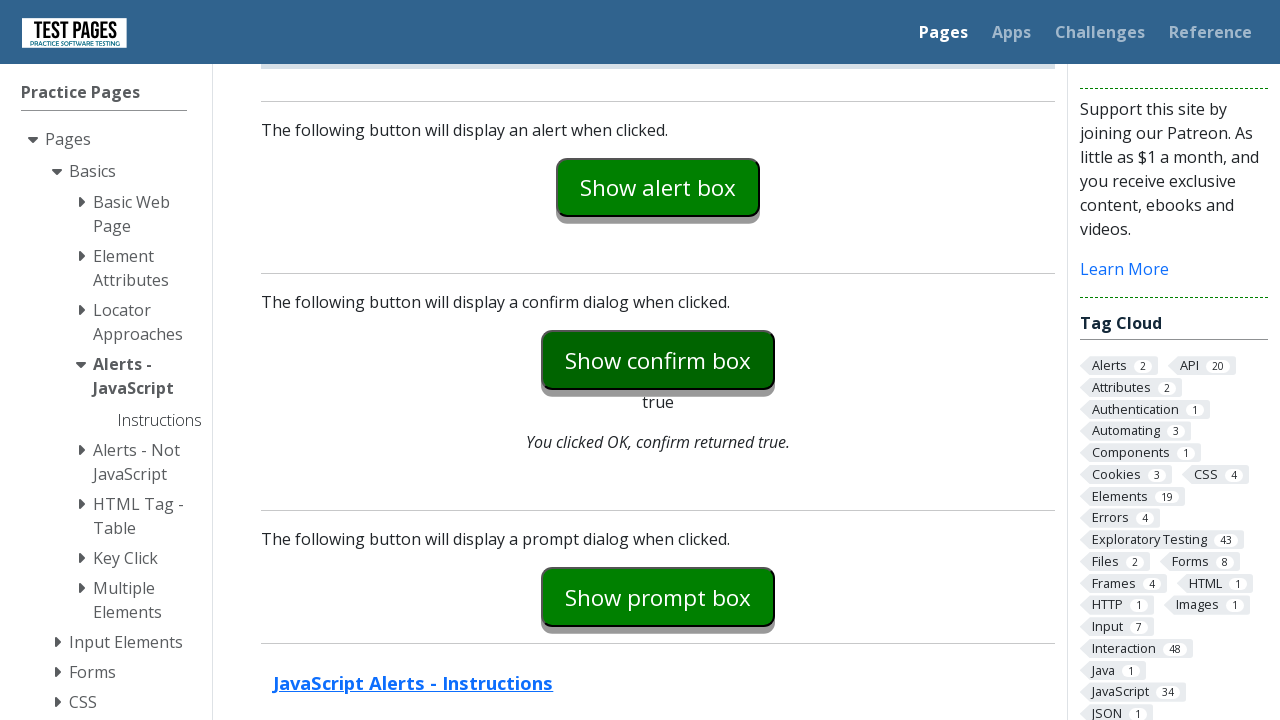

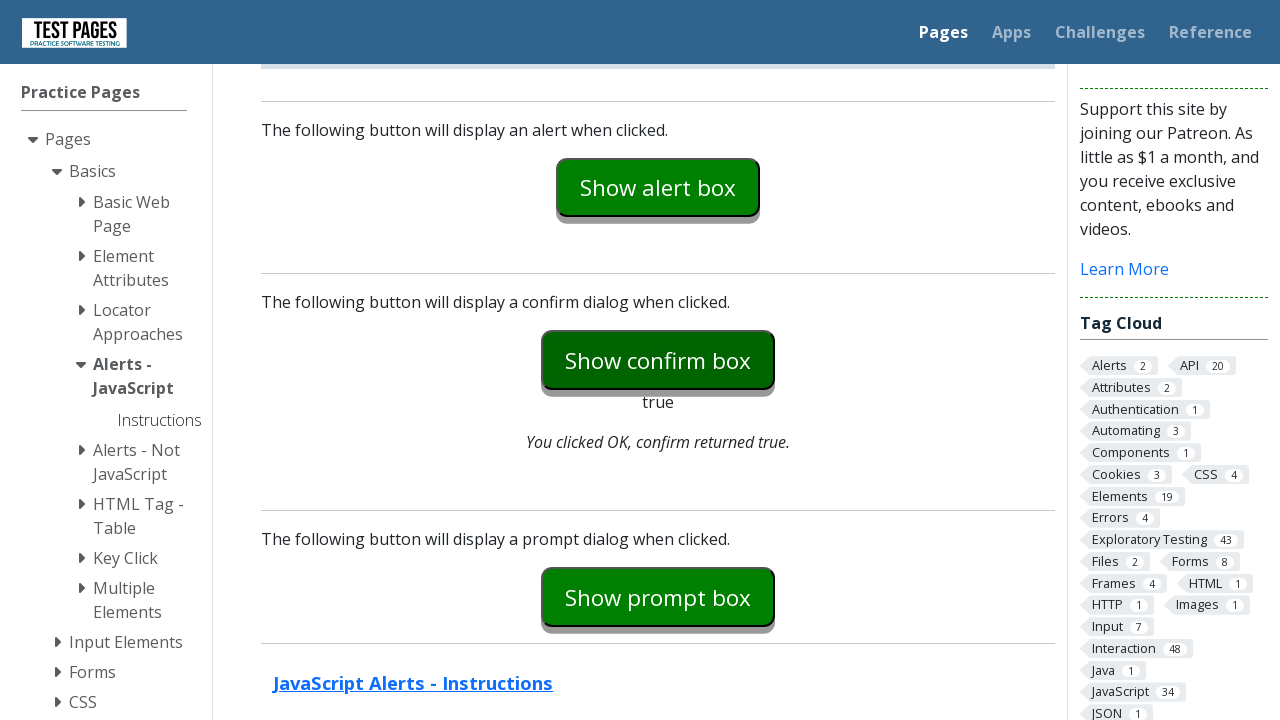